Navigates to Flipkart homepage and waits for the page to load

Starting URL: https://www.flipkart.com/

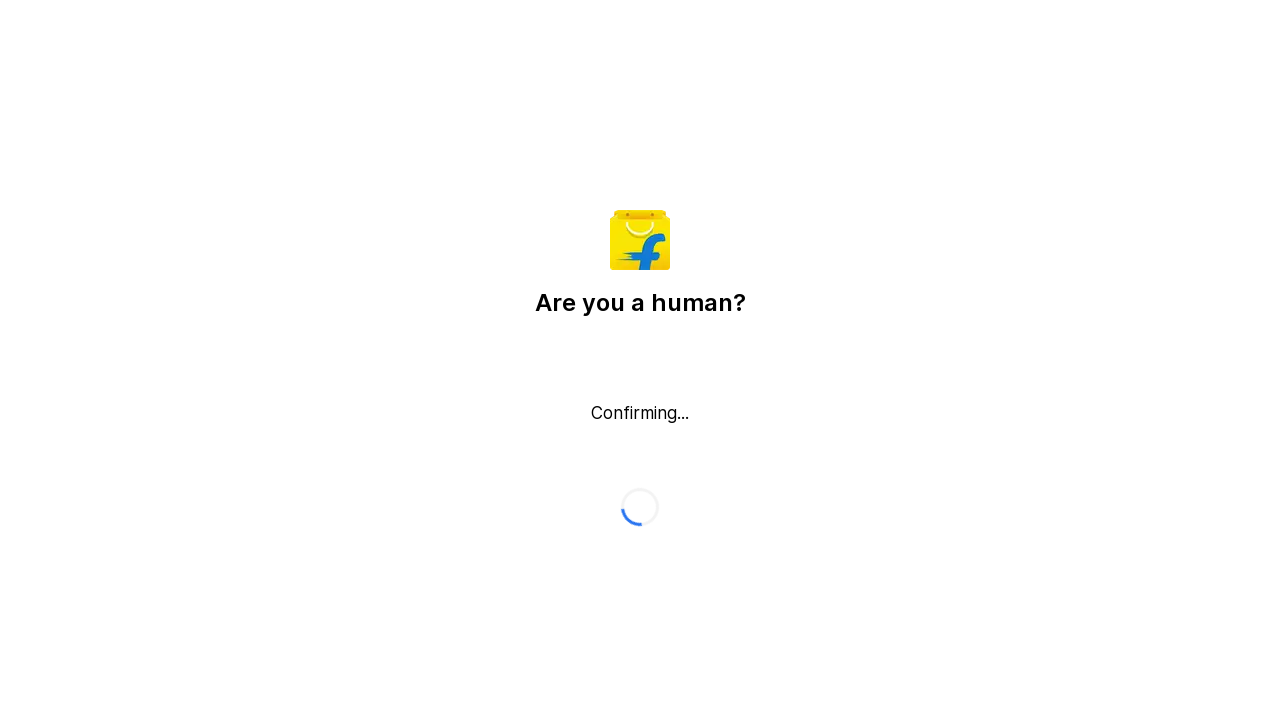

Navigated to Flipkart homepage
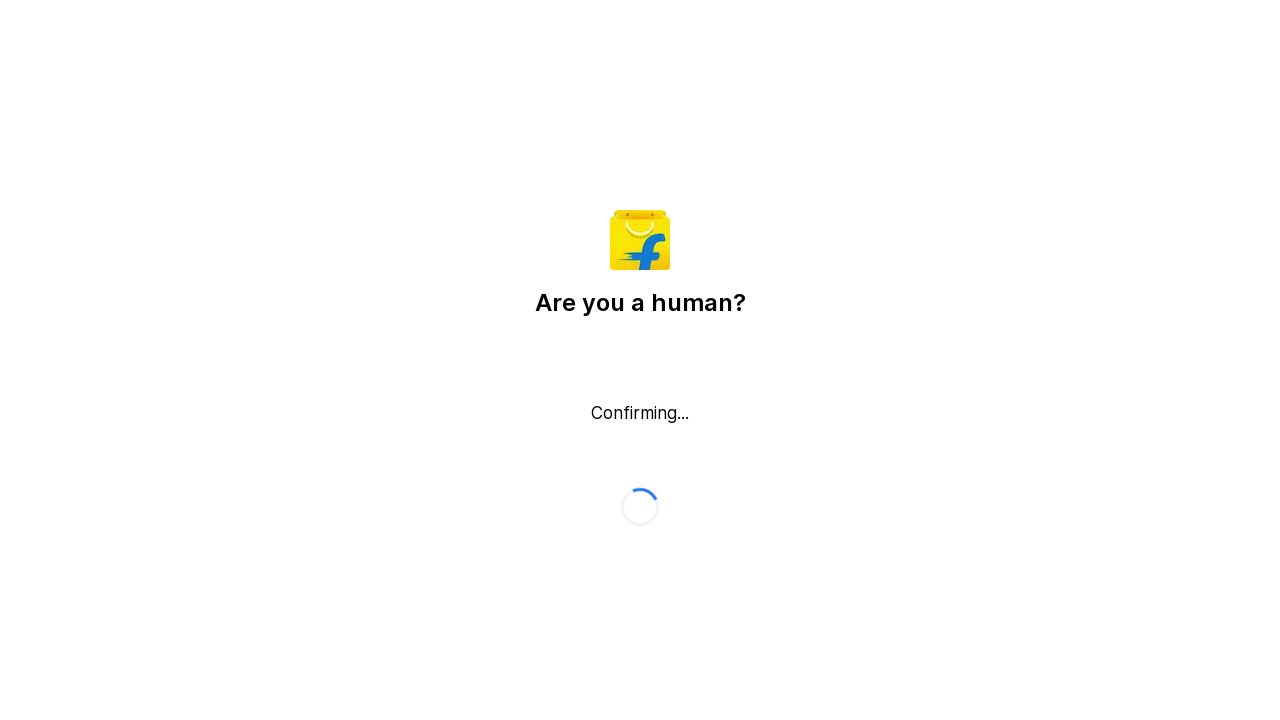

Page loaded with networkidle state
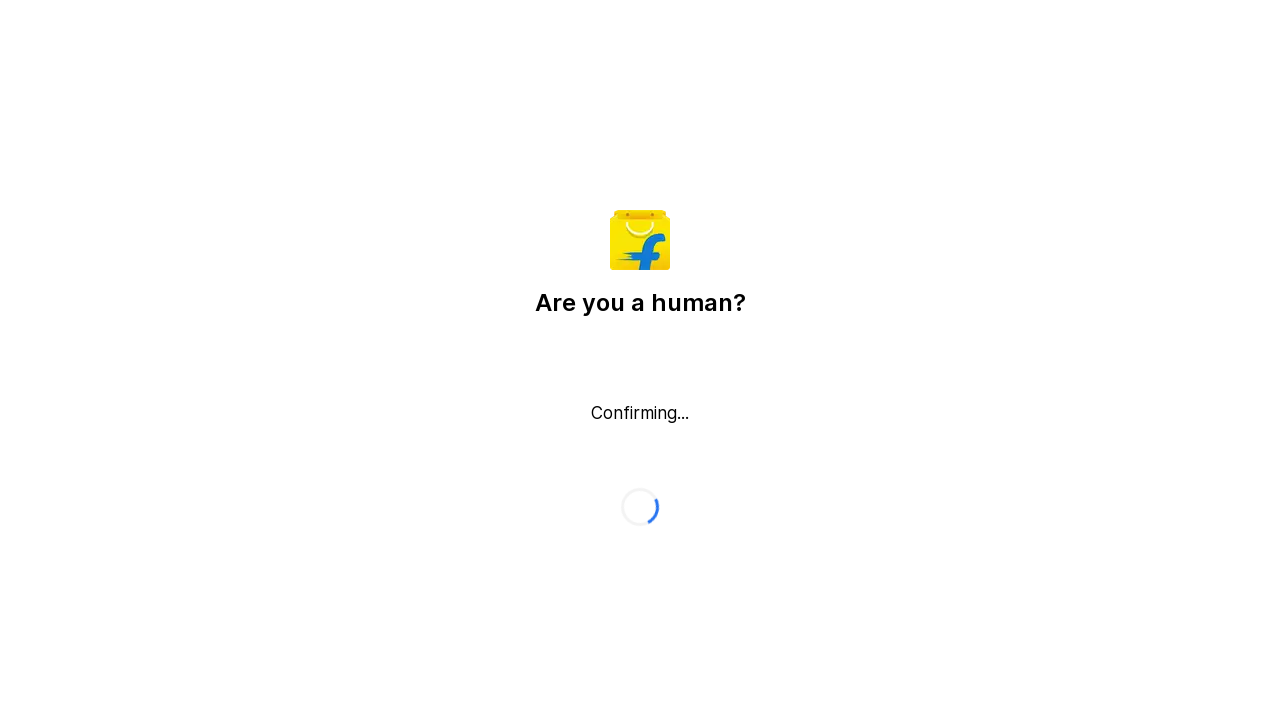

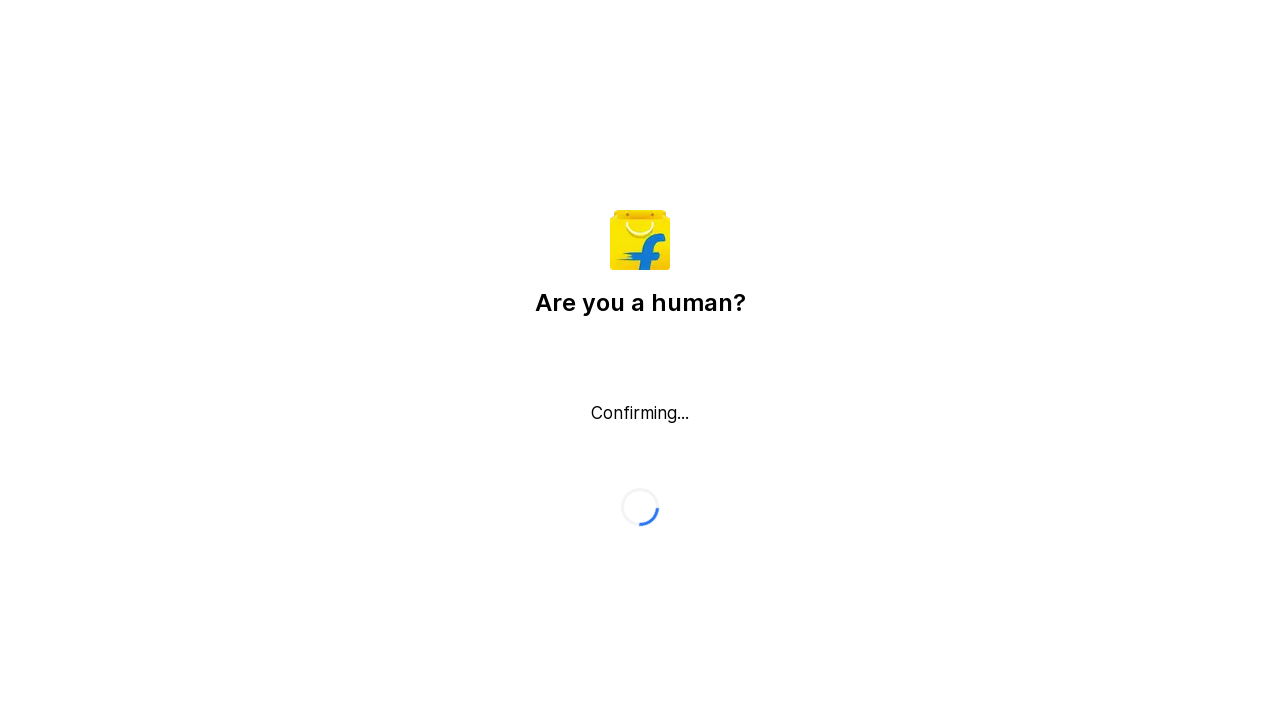